Tests child window handling by clicking a document link that opens a new browser tab and verifying content on the new page

Starting URL: https://rahulshettyacademy.com/loginpagePractise/

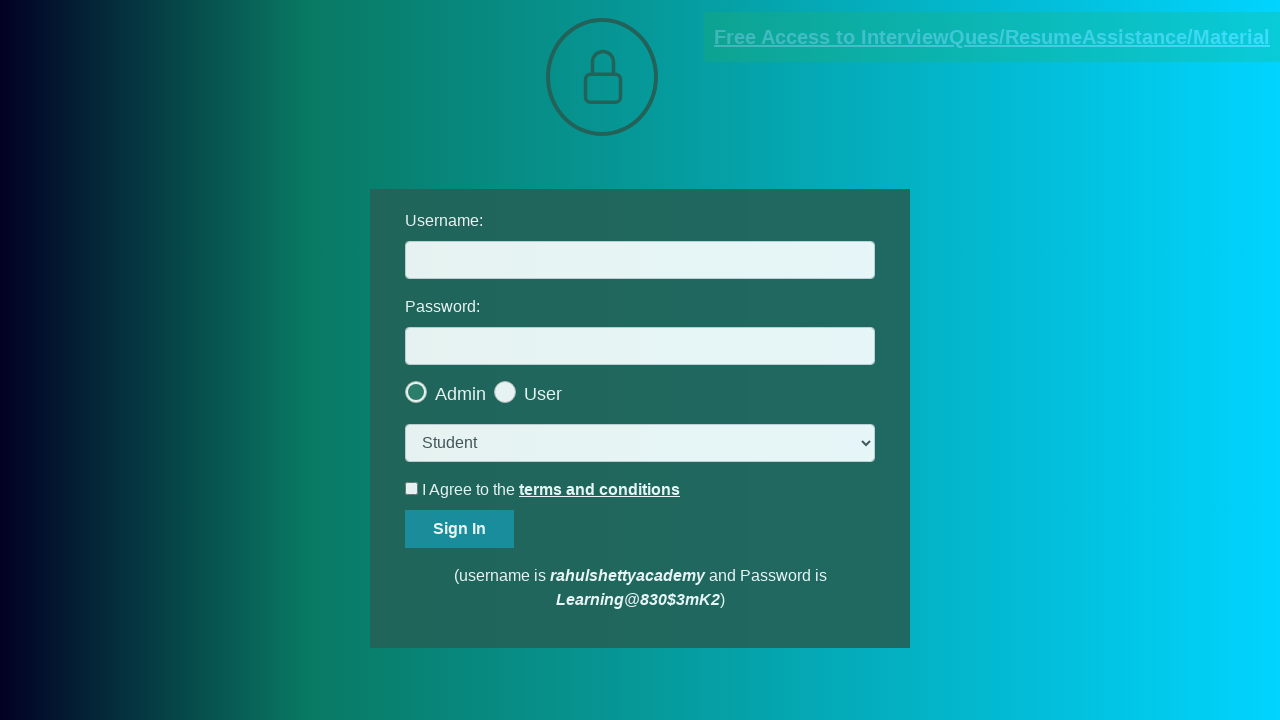

Clicked document link that opens in new tab at (992, 37) on [href*='documents-request']
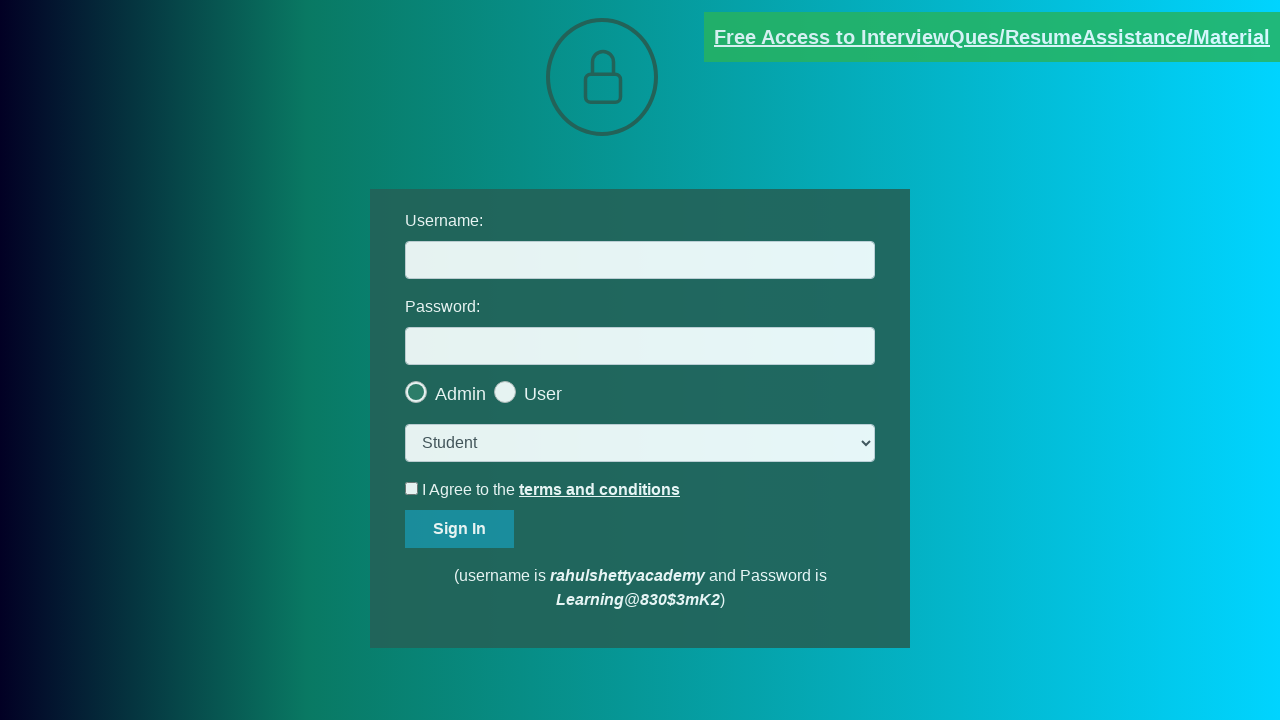

New page/tab obtained from context
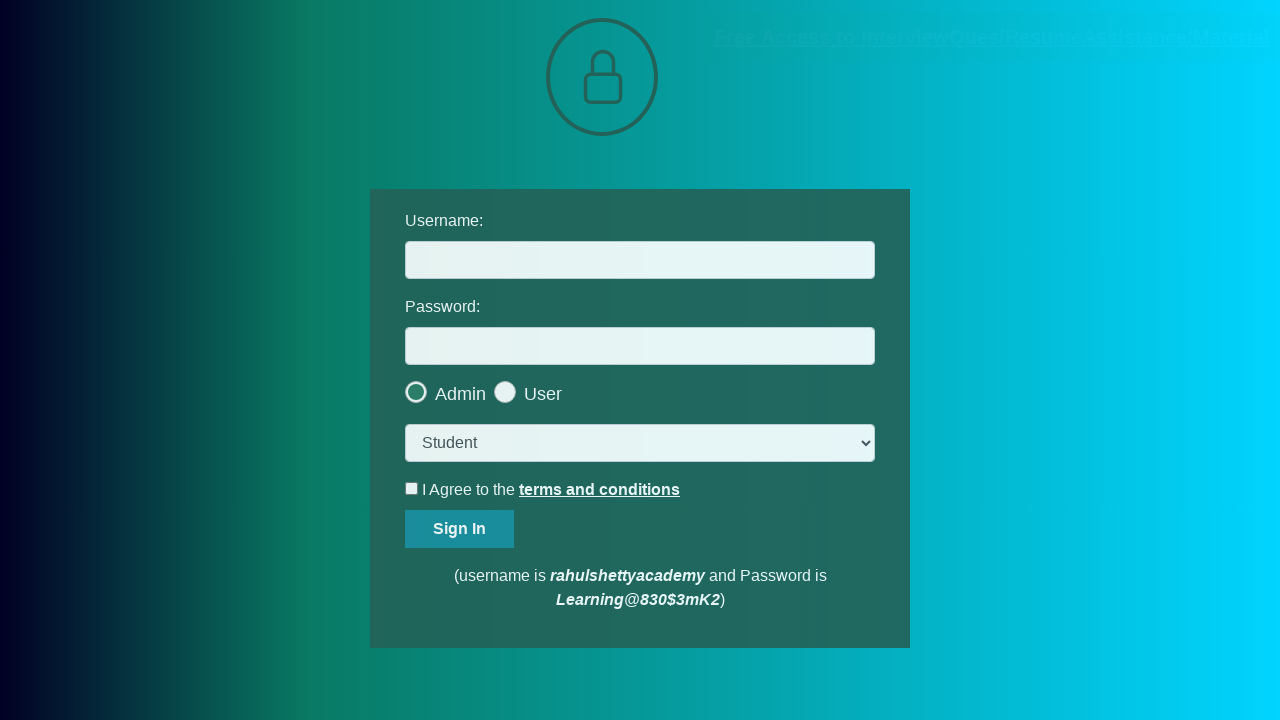

Waited for red element to load on new page and verified content exists
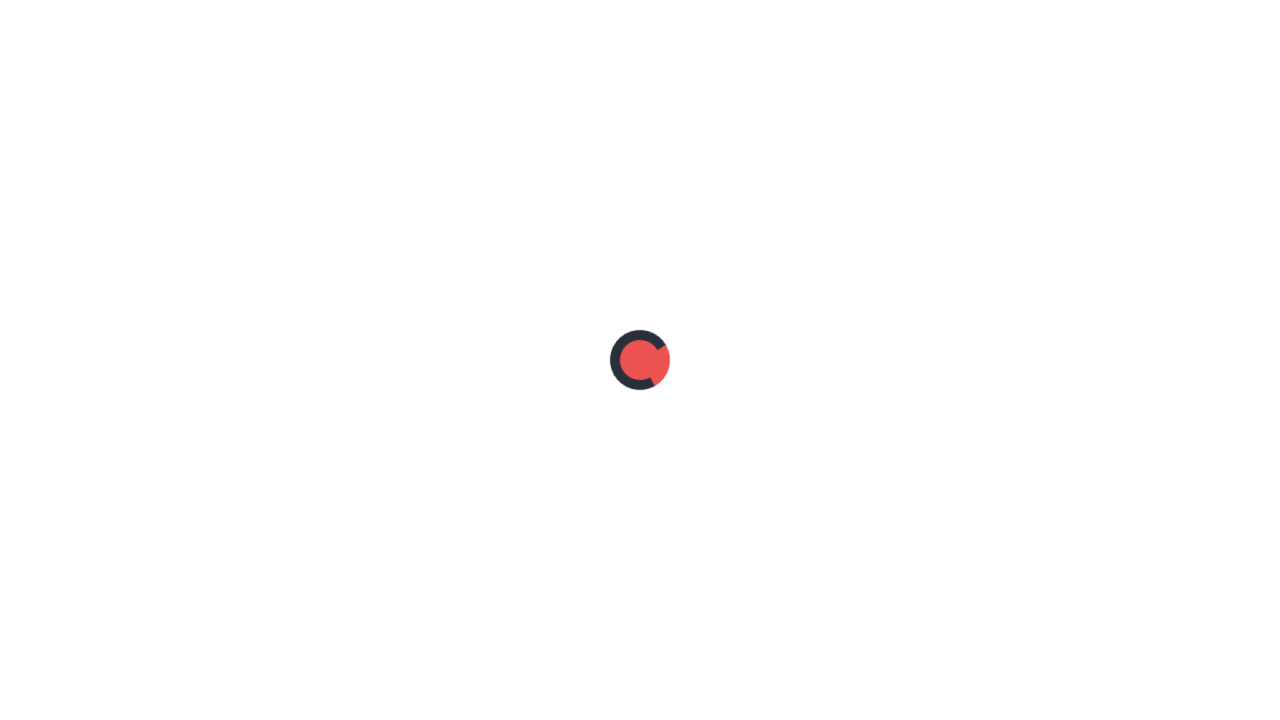

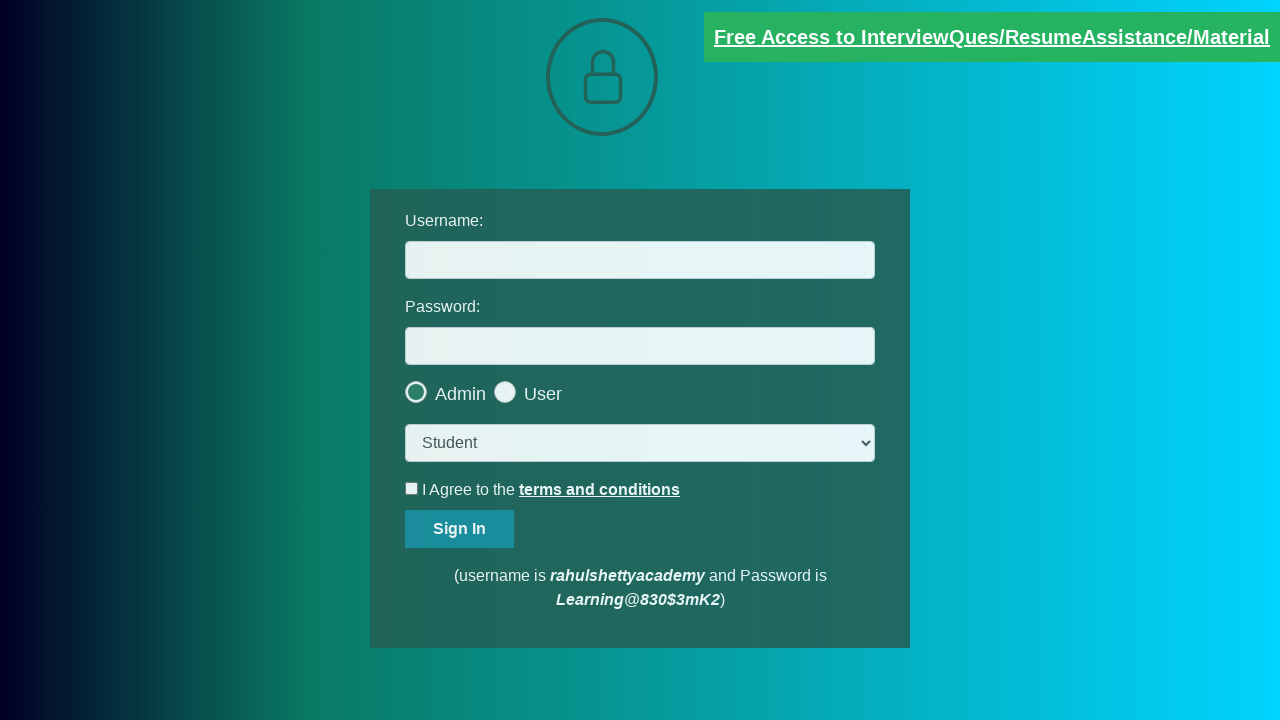